Tests keyboard actions by clicking an input and pressing Enter

Starting URL: https://demoapps.qspiders.com/ui/keyboard?sublist=0

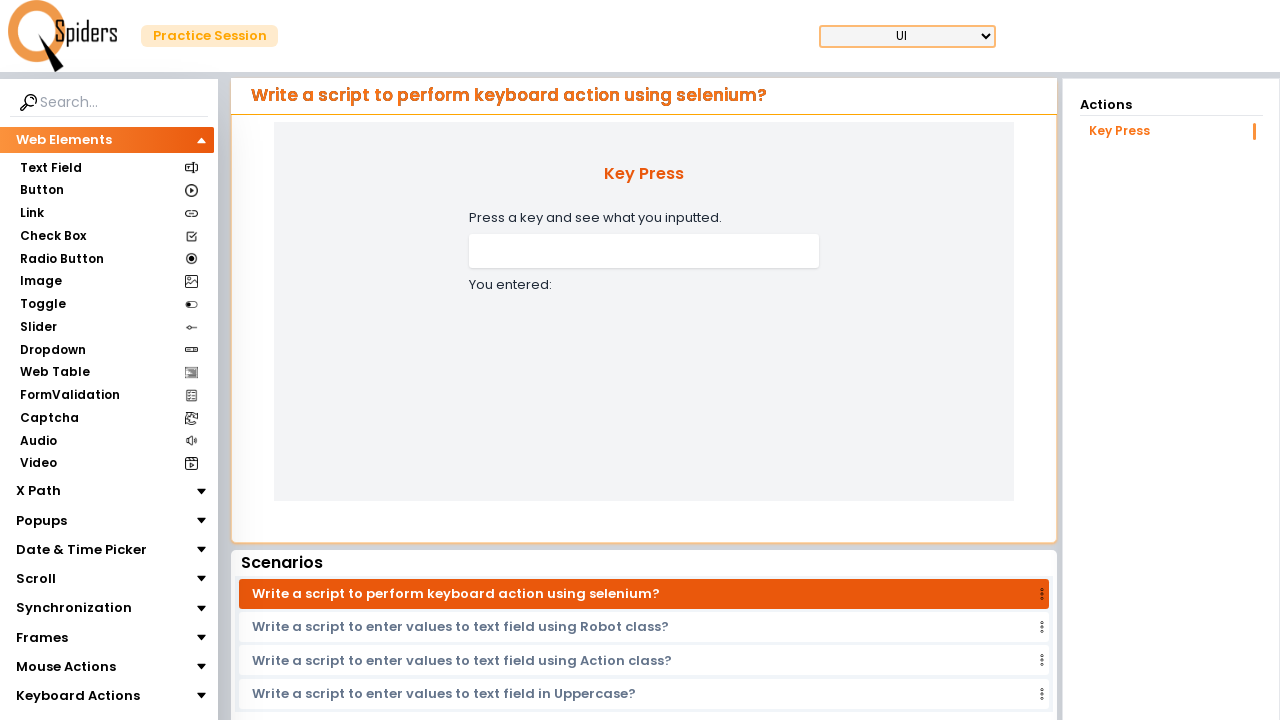

Clicked on the input field with name 'handleInput' at (644, 251) on [name="handleInput"]
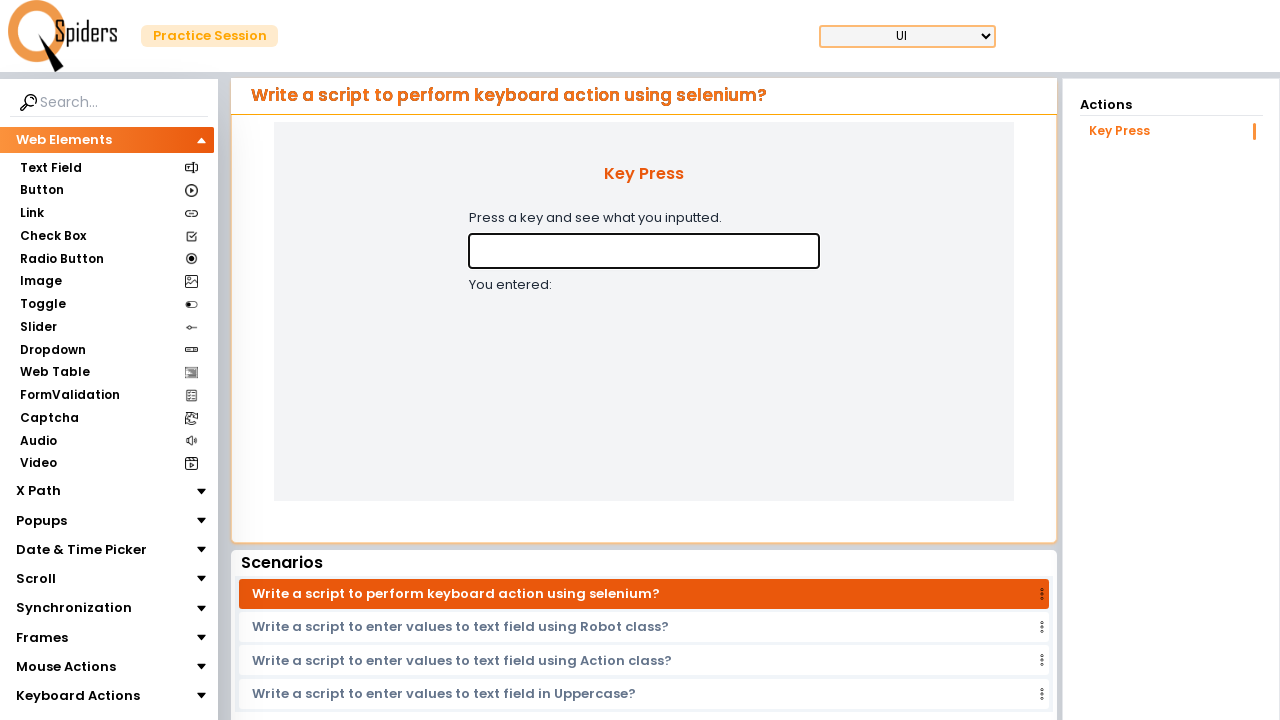

Pressed Enter key
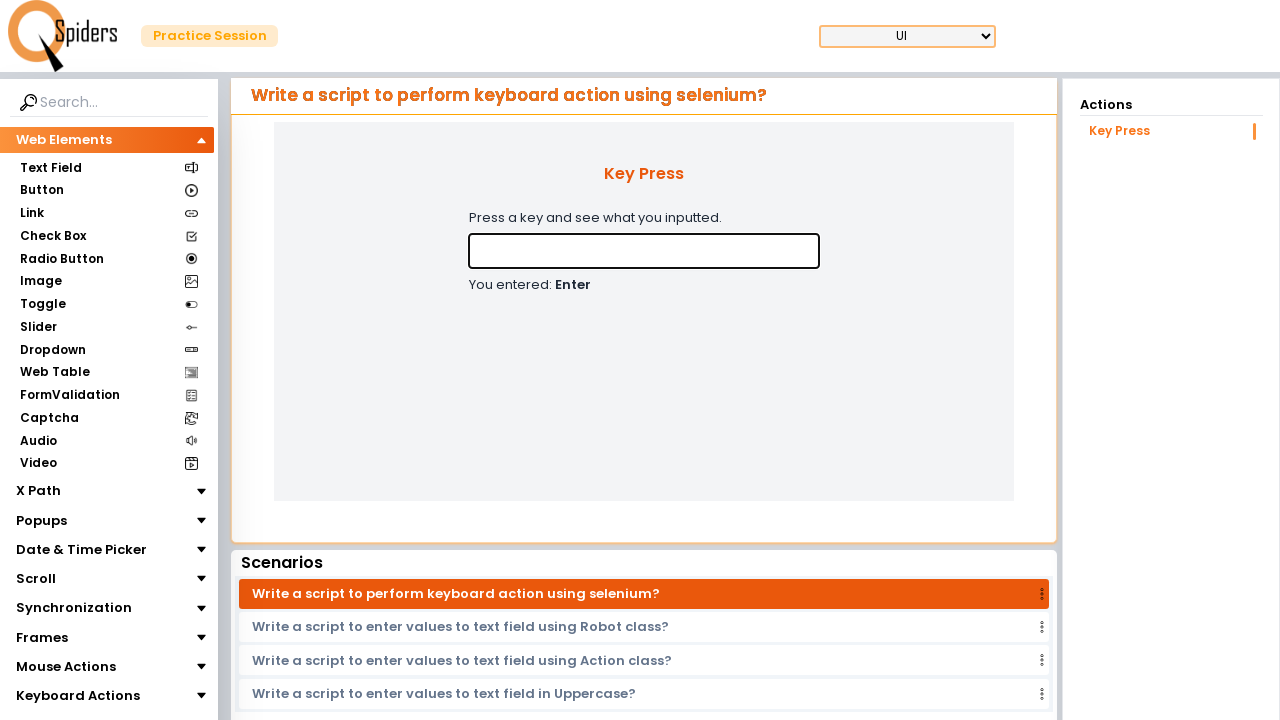

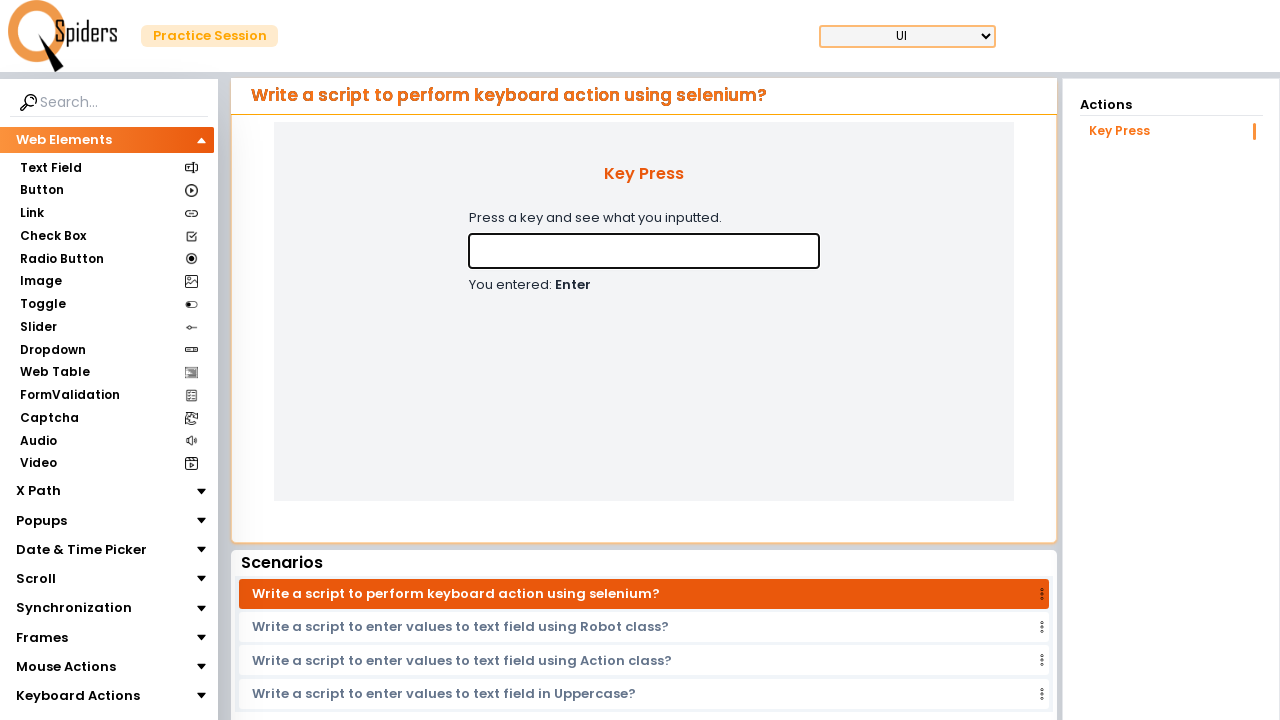